Tests checkbox and radio button interactions on an automation practice page by clicking various checkboxes and radio buttons

Starting URL: https://rahulshettyacademy.com/AutomationPractice/

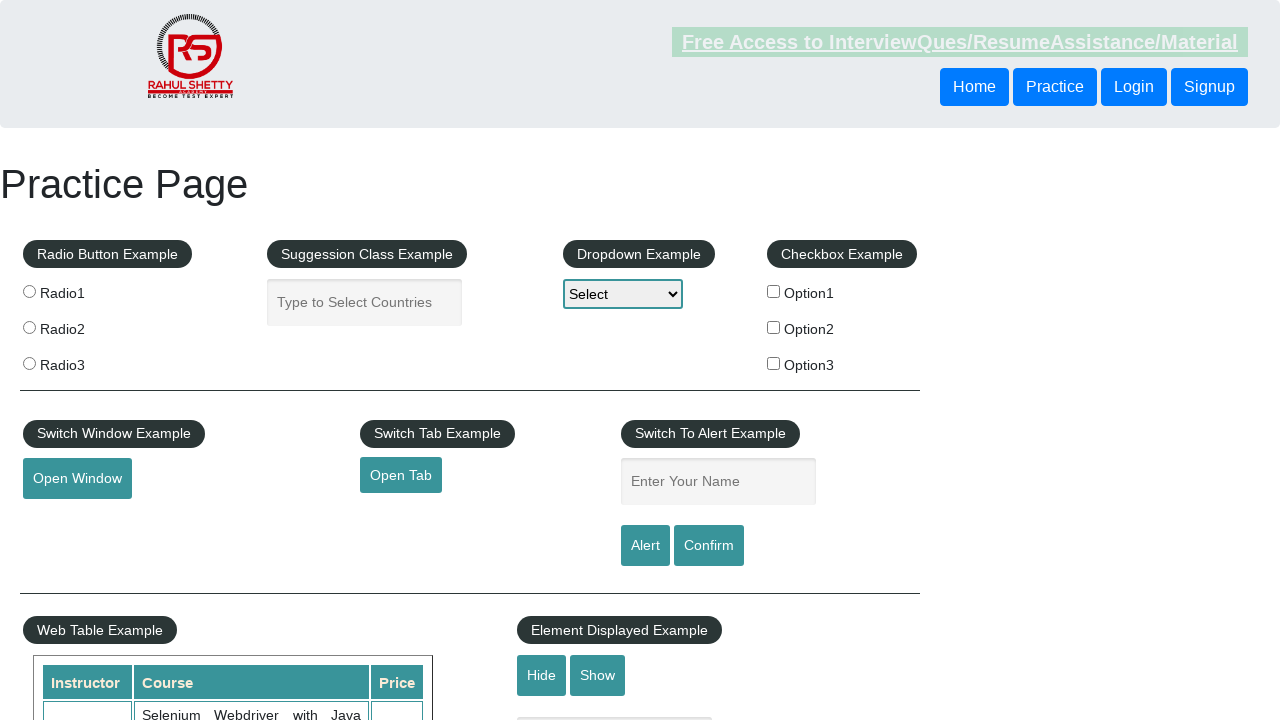

Navigated to automation practice page
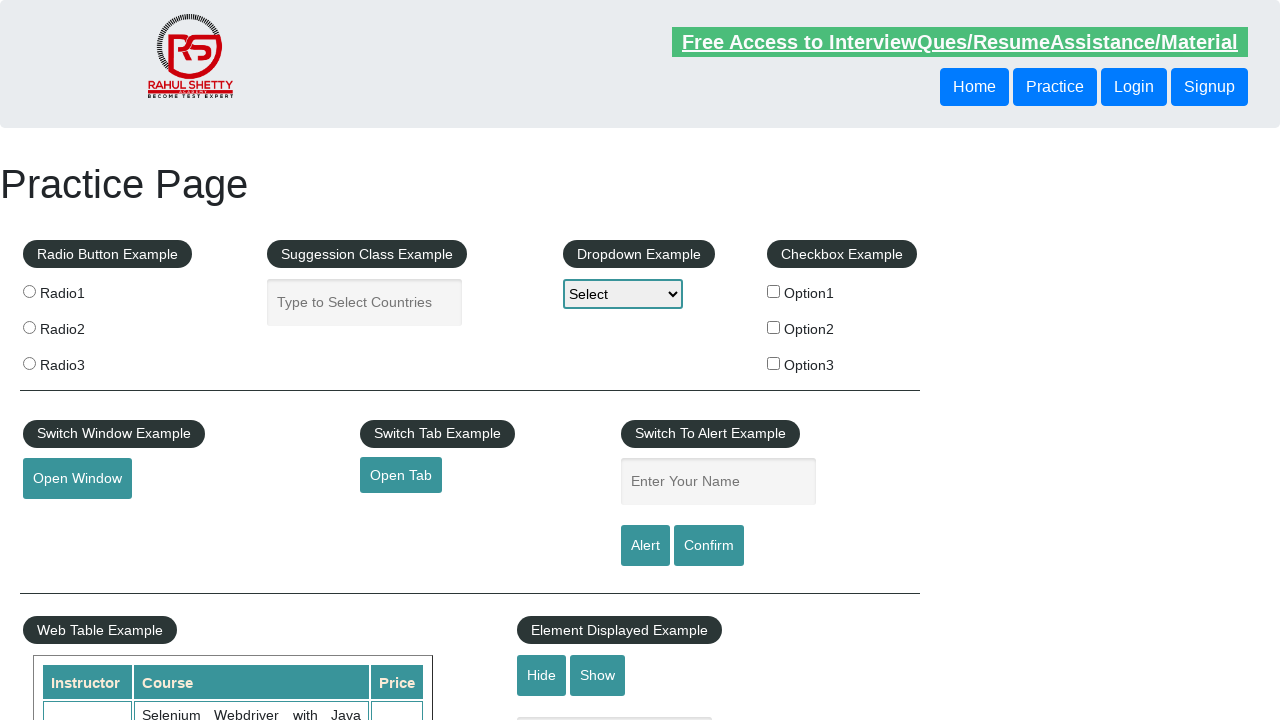

Clicked first checkbox to select it at (774, 291) on #checkBoxOption1
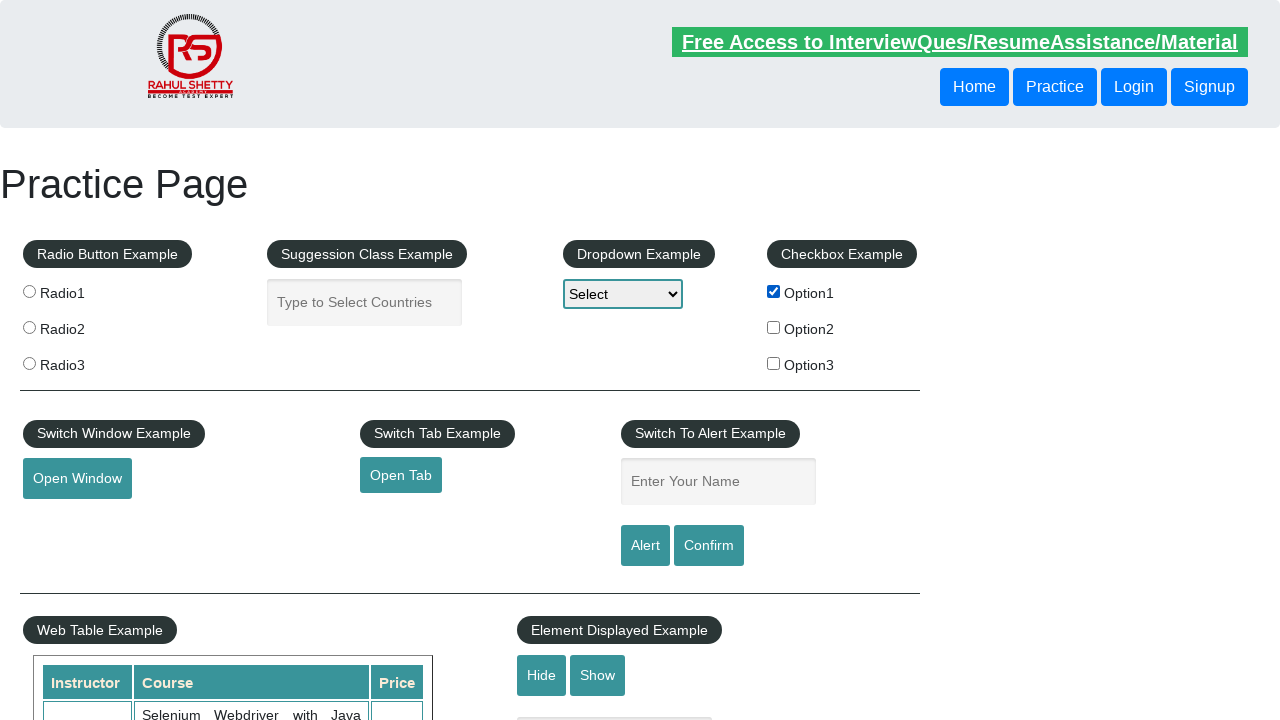

Clicked second checkbox to select it at (774, 327) on #checkBoxOption2
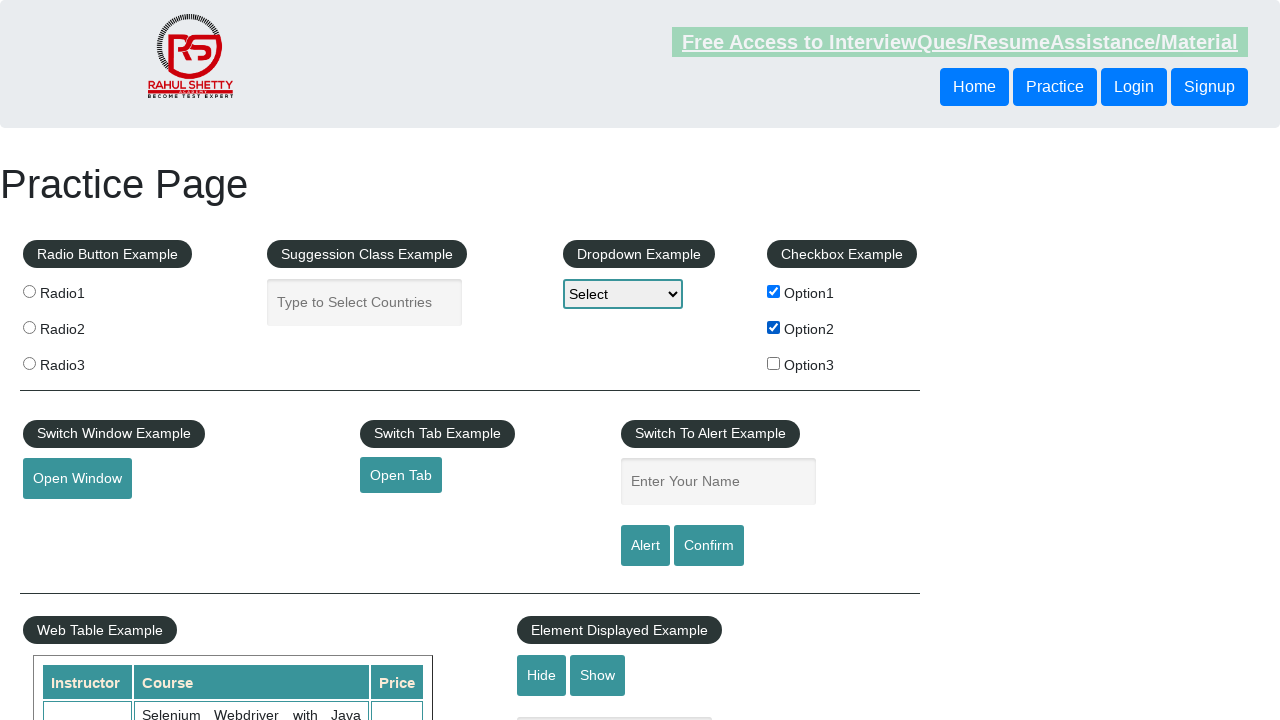

Clicked first checkbox again to uncheck it at (774, 291) on #checkBoxOption1
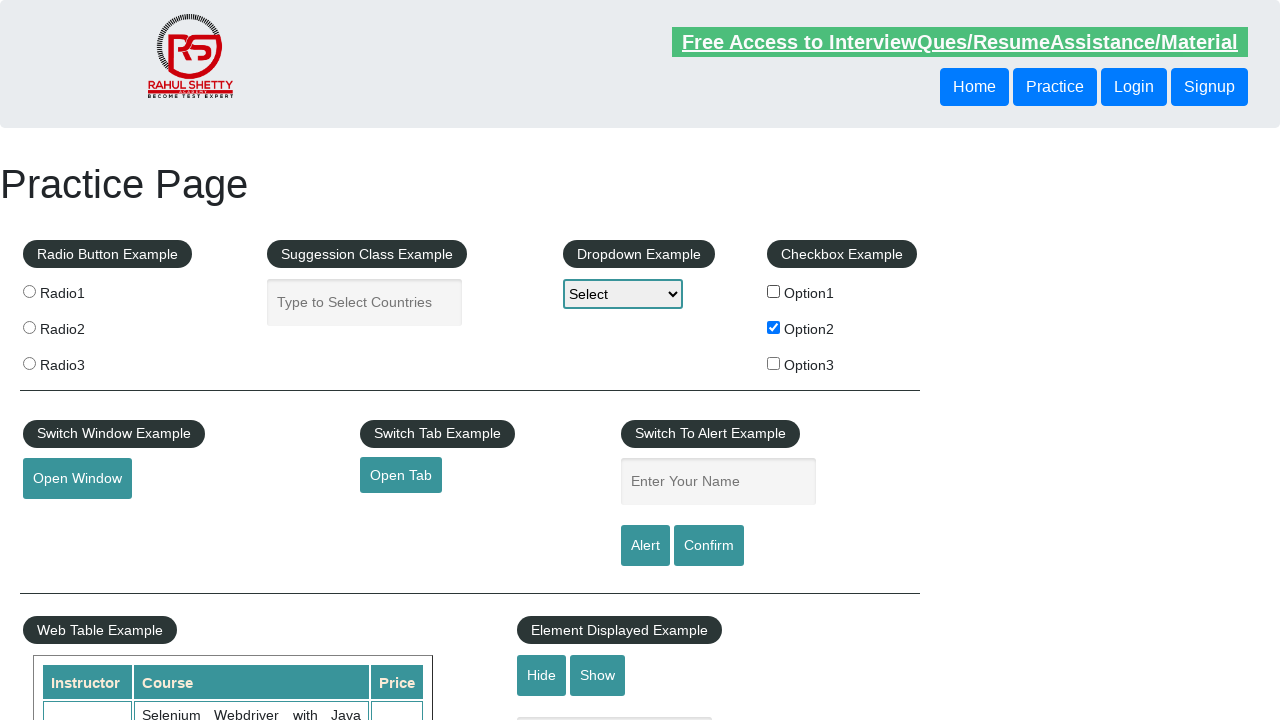

Clicked first radio button to select it at (29, 291) on input[value='radio1']
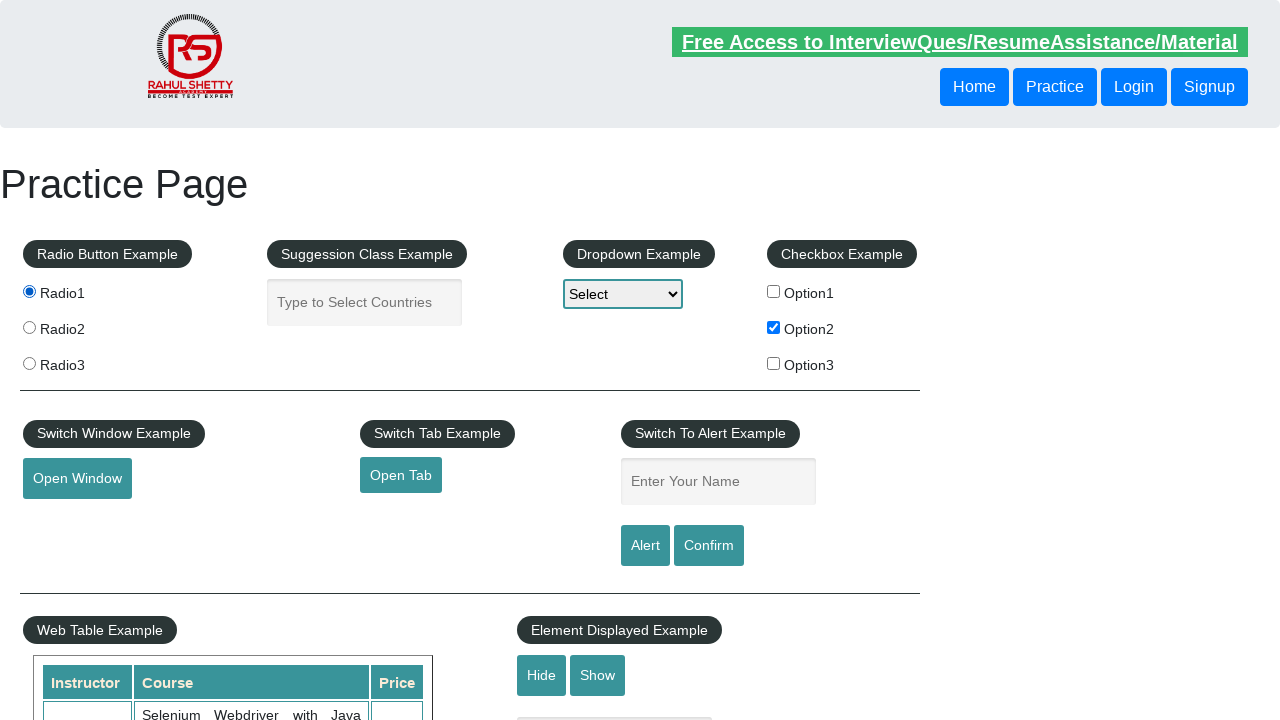

Clicked second radio button to select it at (29, 327) on input[value='radio2']
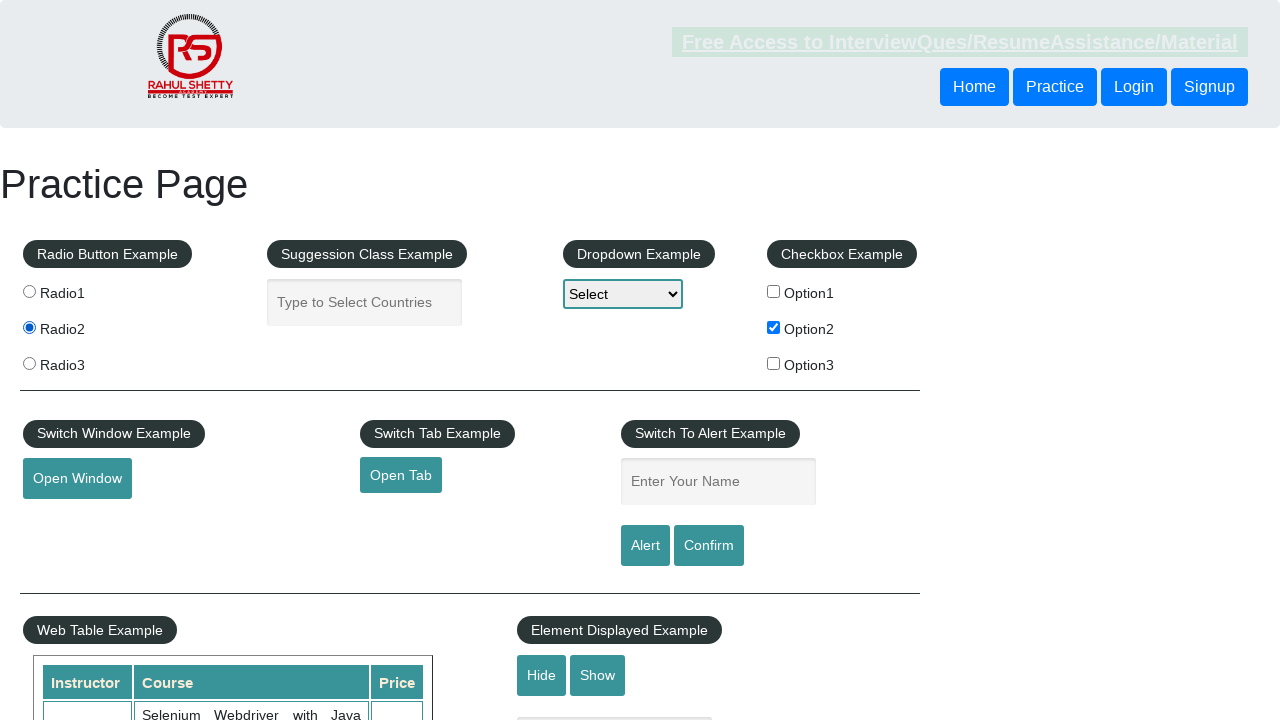

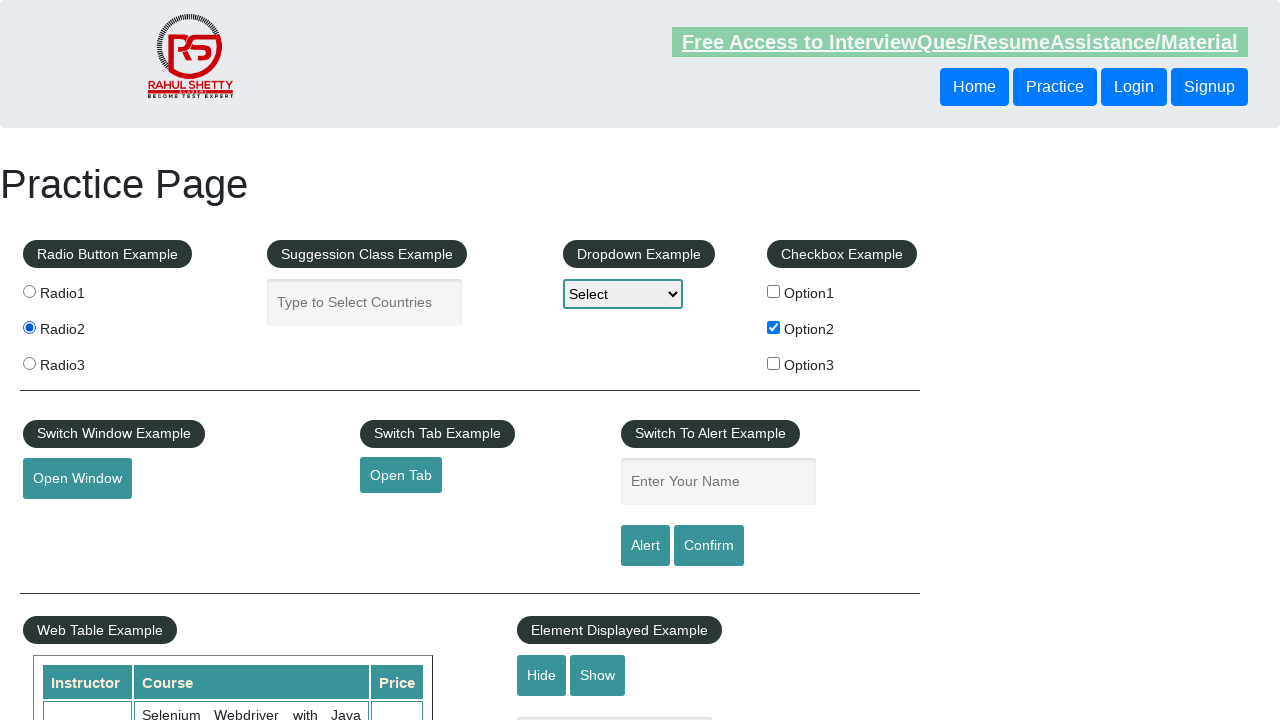